Tests handling of a simple JavaScript alert dialog by clicking a button that triggers an alert and accepting it.

Starting URL: https://testautomationpractice.blogspot.com/

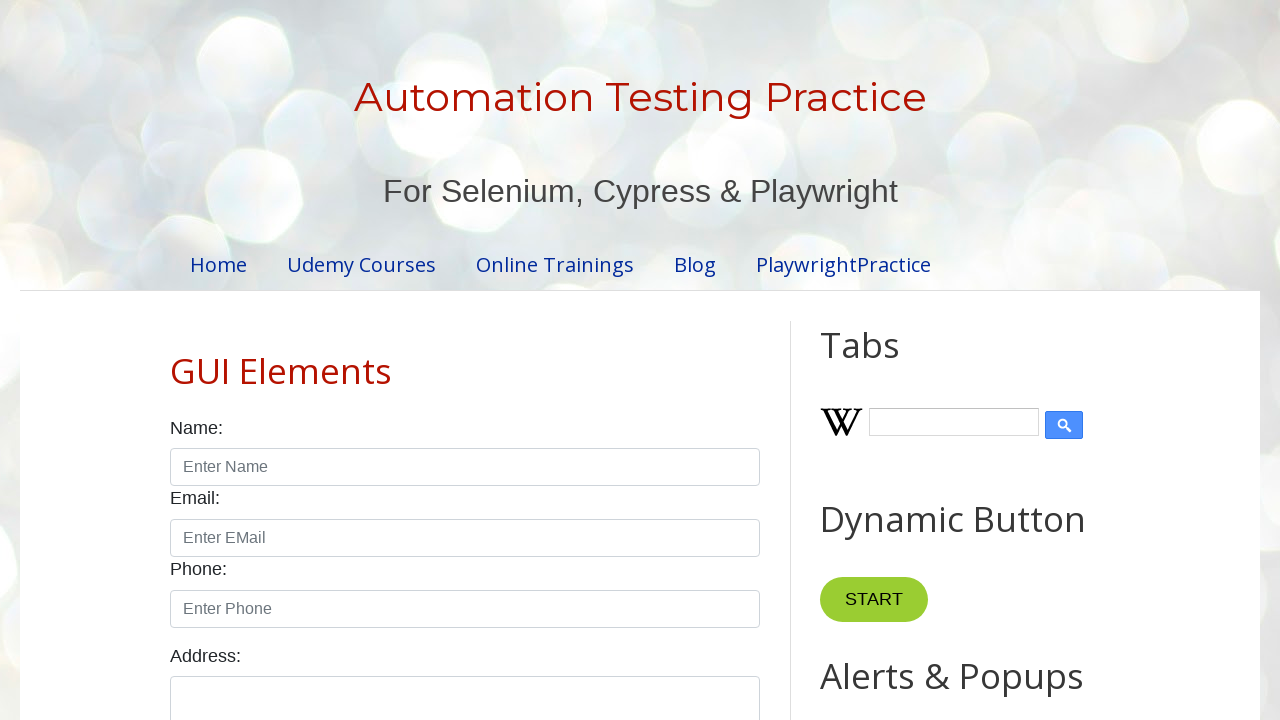

Set up dialog handler to accept alerts
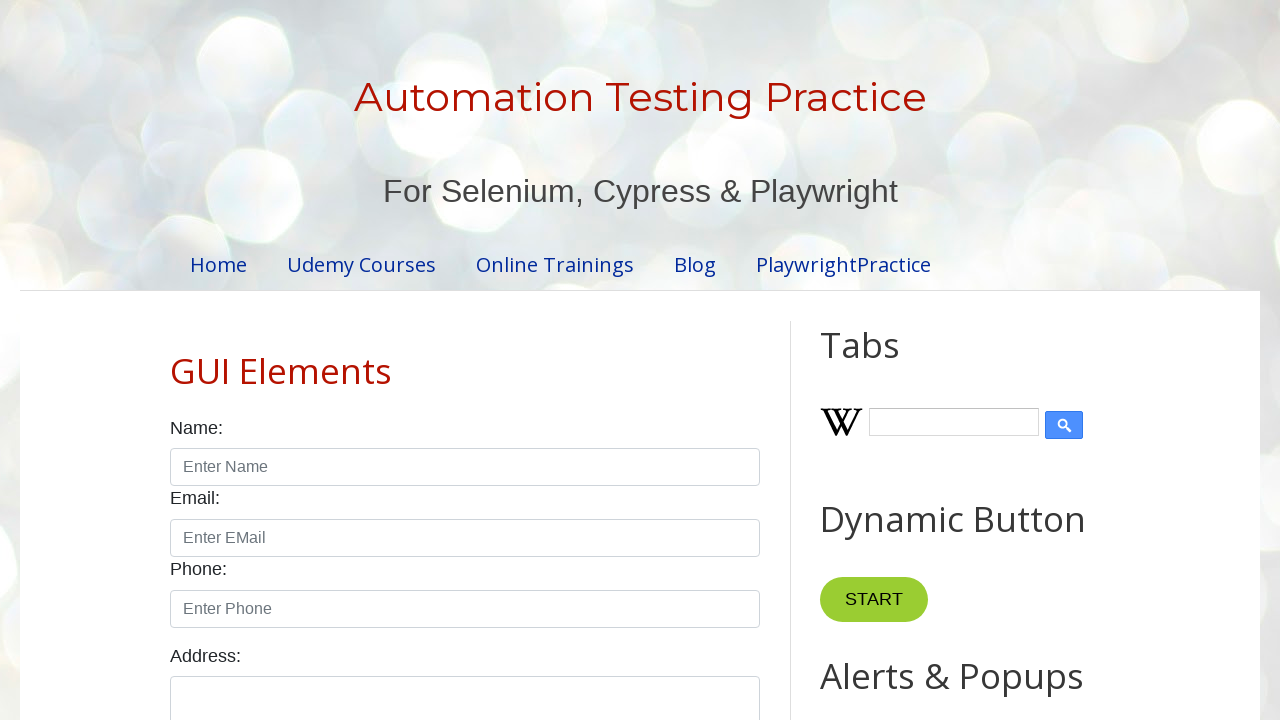

Clicked alert button to trigger JavaScript alert dialog at (888, 361) on xpath=//button[@id="alertBtn"]
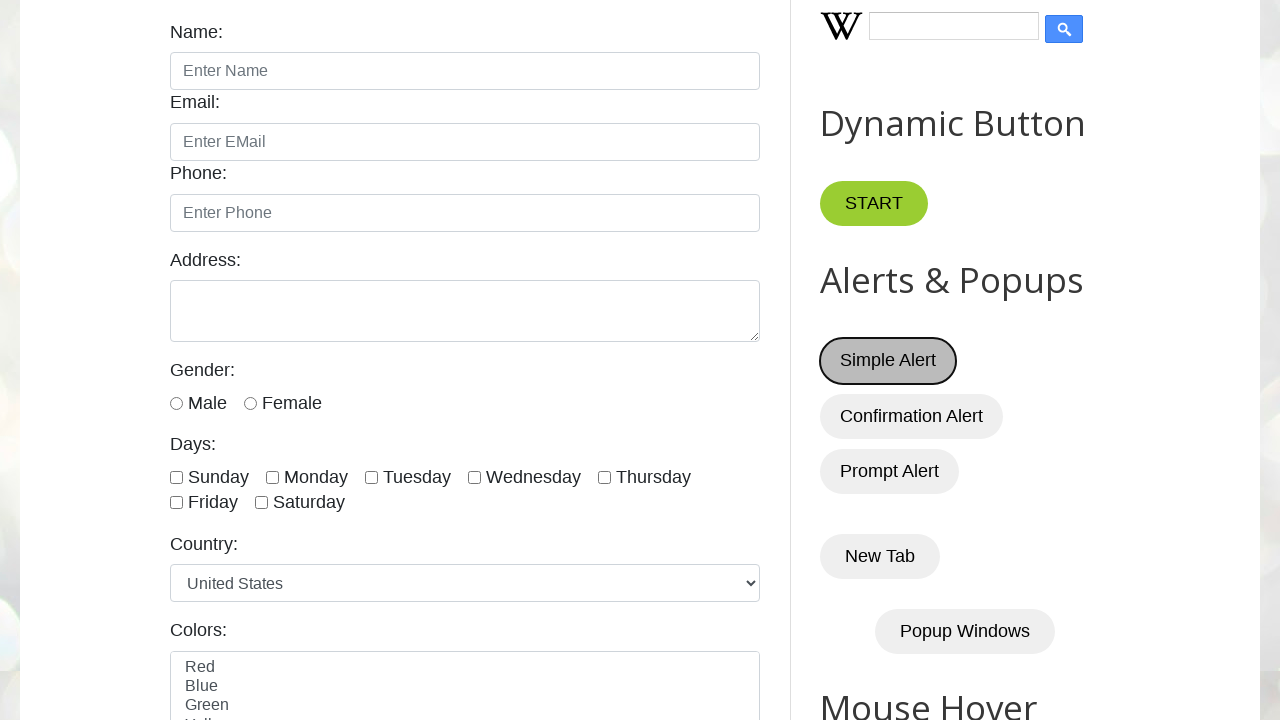

Clicked alert button again to verify alert handling works consistently at (888, 361) on xpath=//button[@id="alertBtn"]
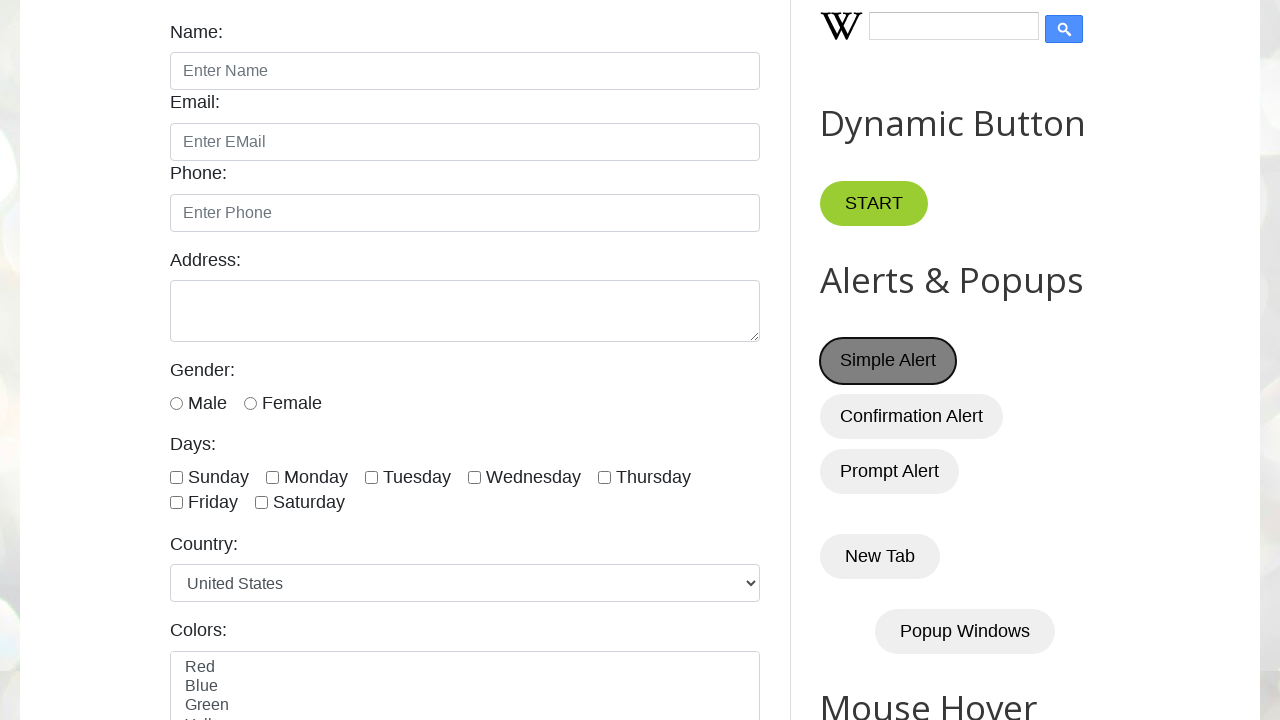

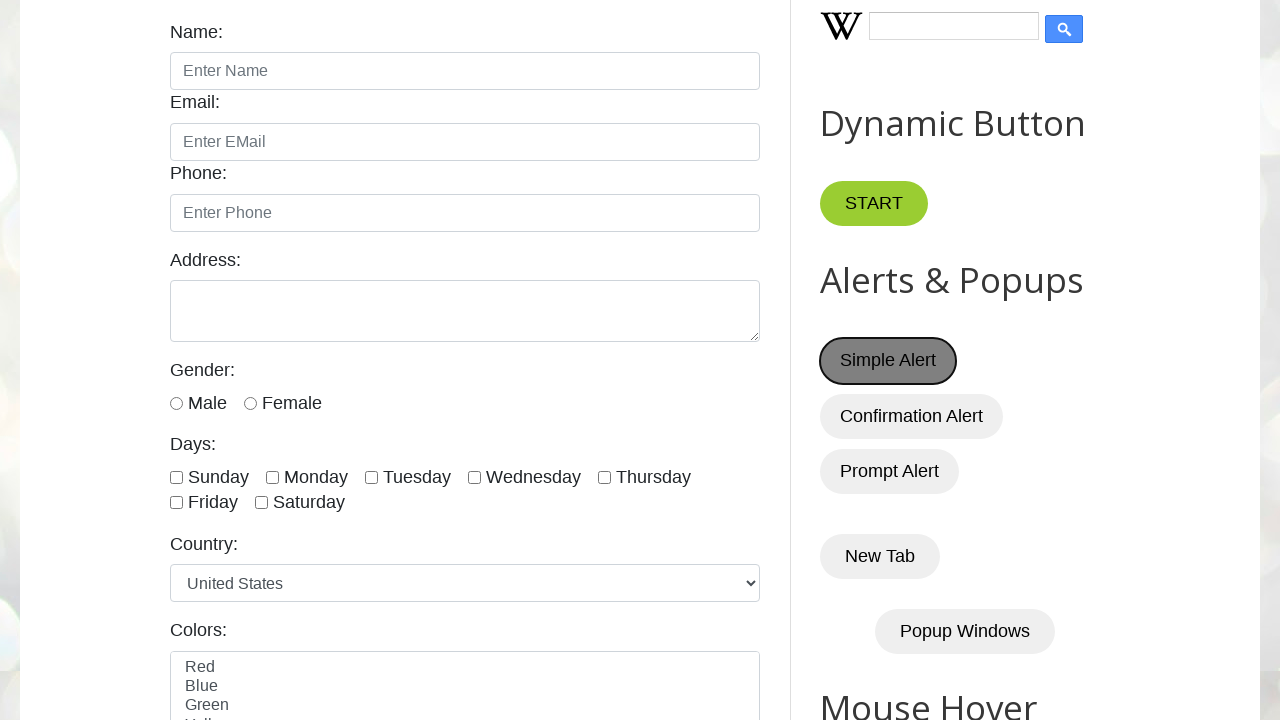